Tests a text box form by filling in username, email, current address, and permanent address fields, then submitting the form and verifying the output

Starting URL: https://demoqa.com/text-box

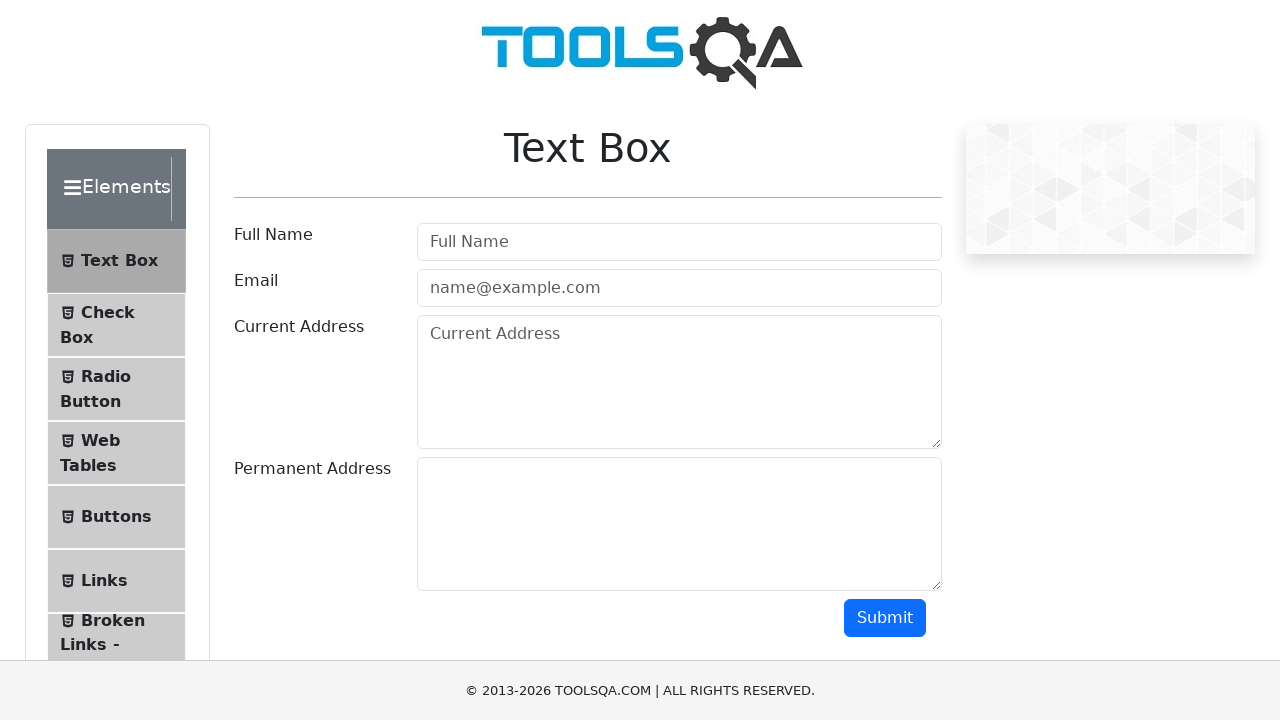

Filled username field with 'Test' on #userName
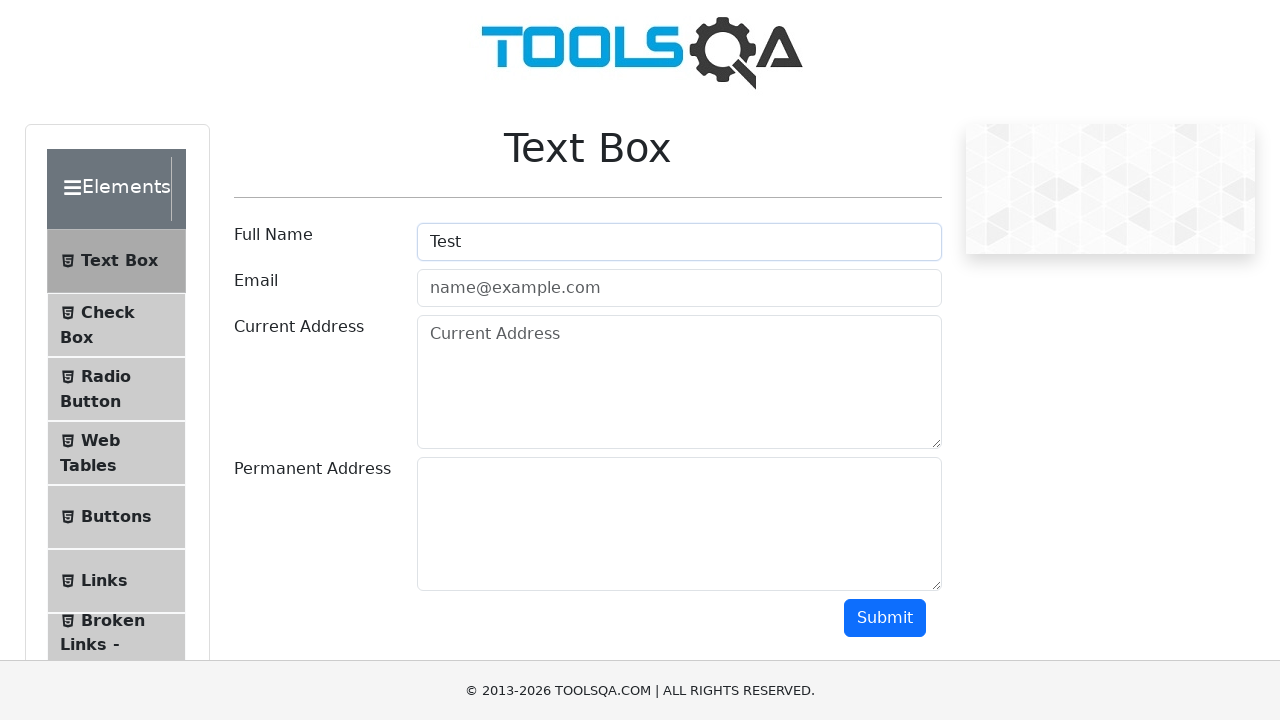

Filled email field with 'Test@gmail.com' on #userEmail
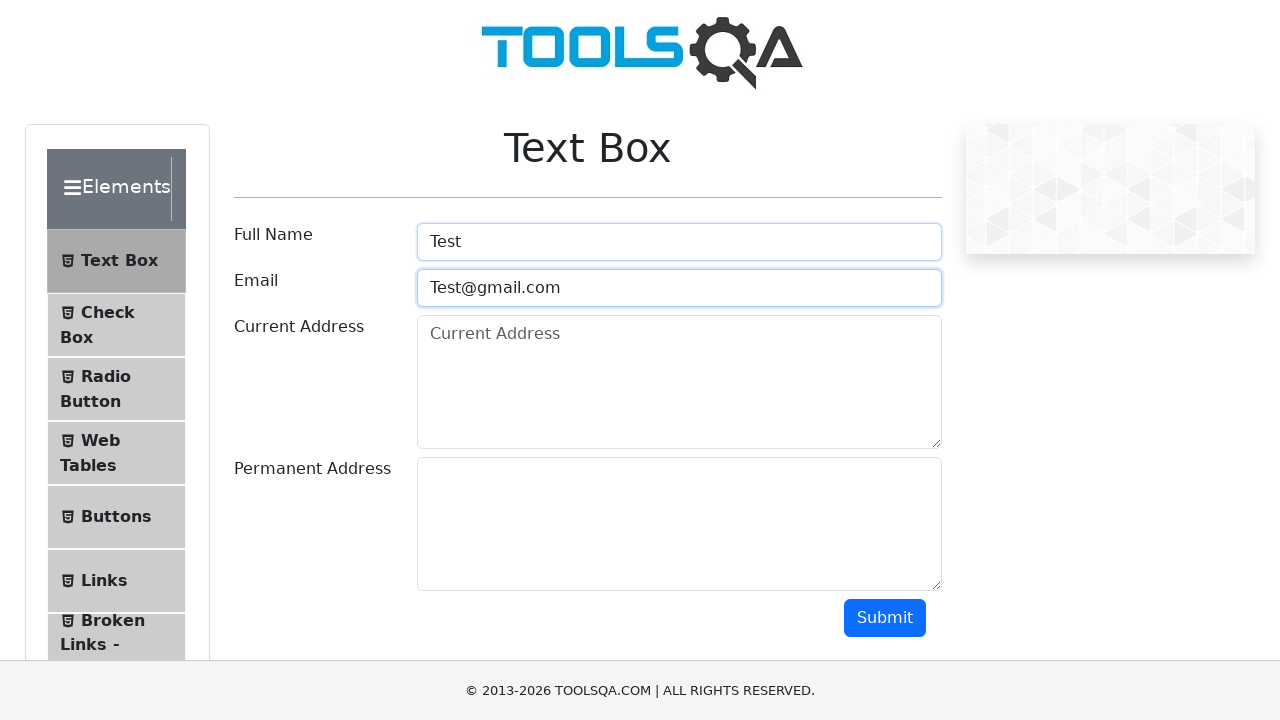

Filled current address field with 'Test Avenue 20' on #currentAddress
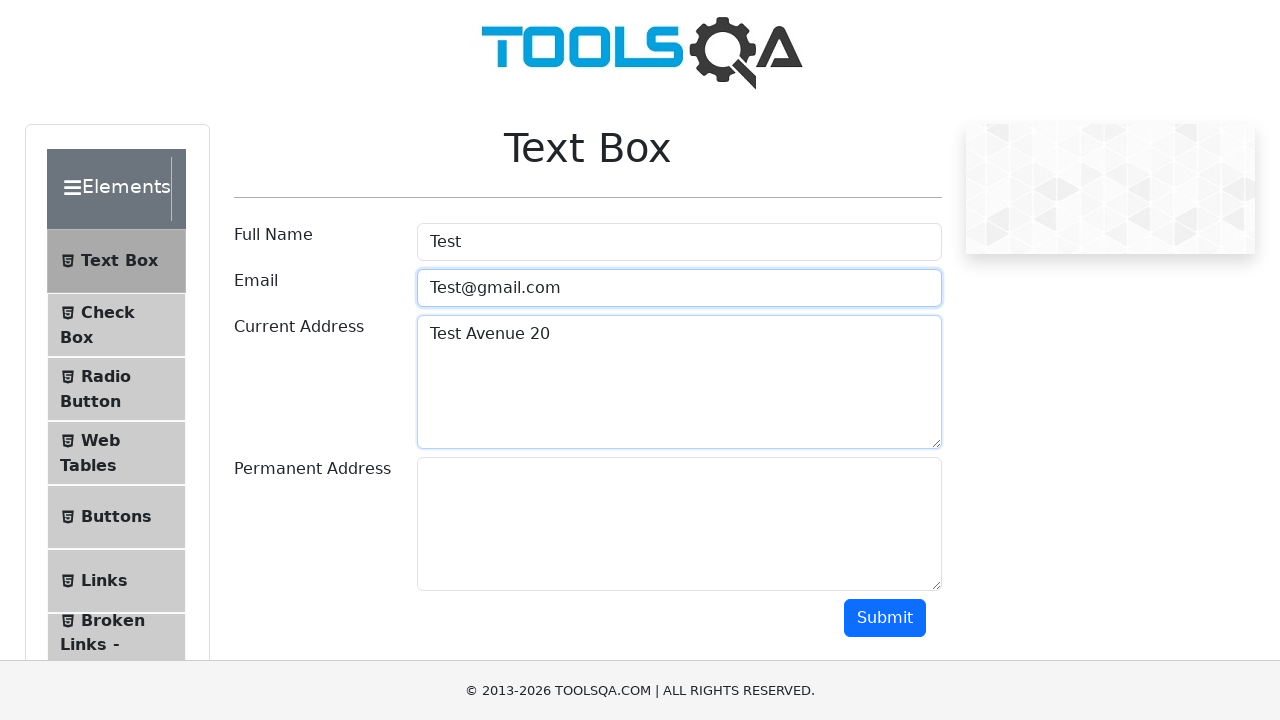

Filled permanent address field with 'Test Street 34' on #permanentAddress
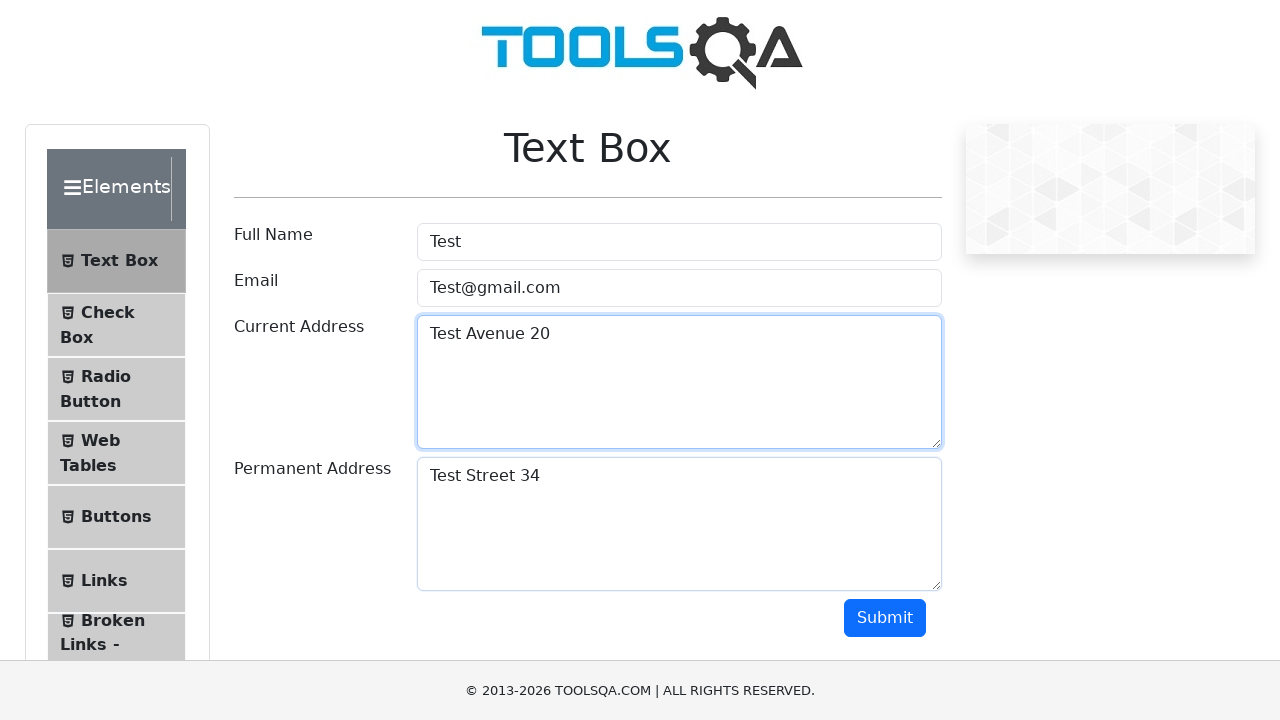

Scrolled down 600px to reveal submit button
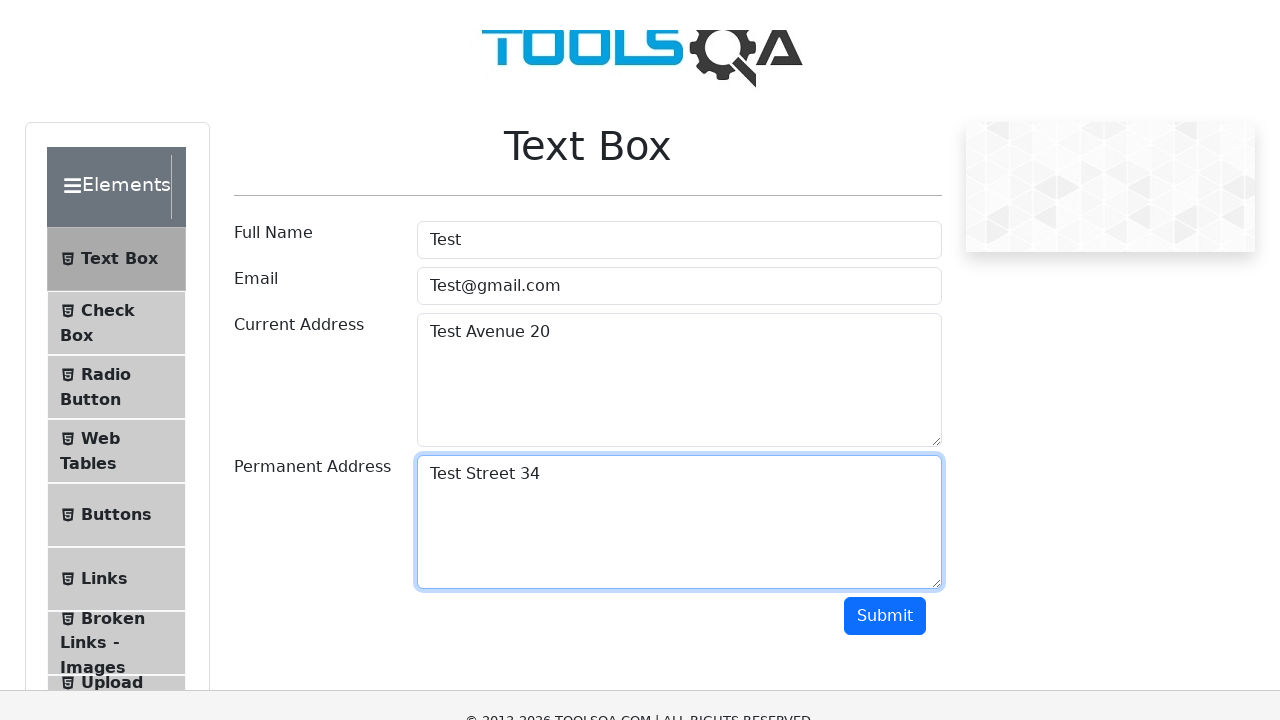

Clicked the submit button at (885, 18) on xpath=//div/button
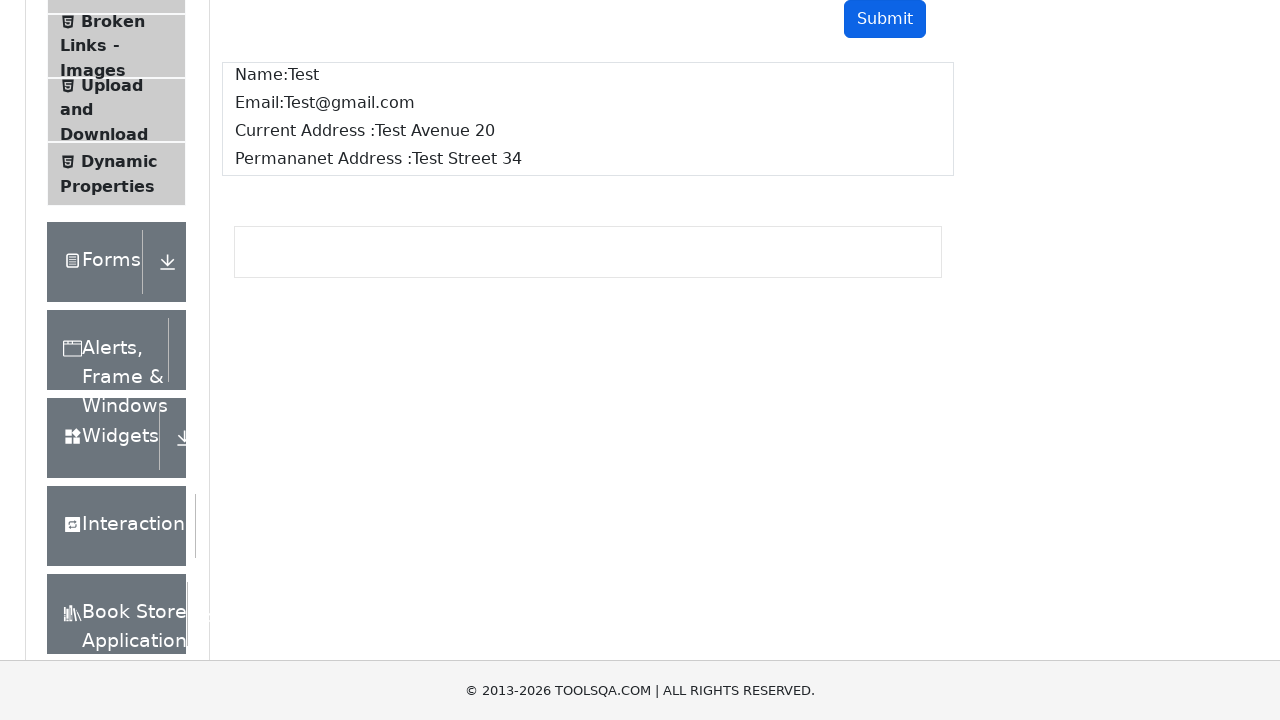

Form output appeared on page
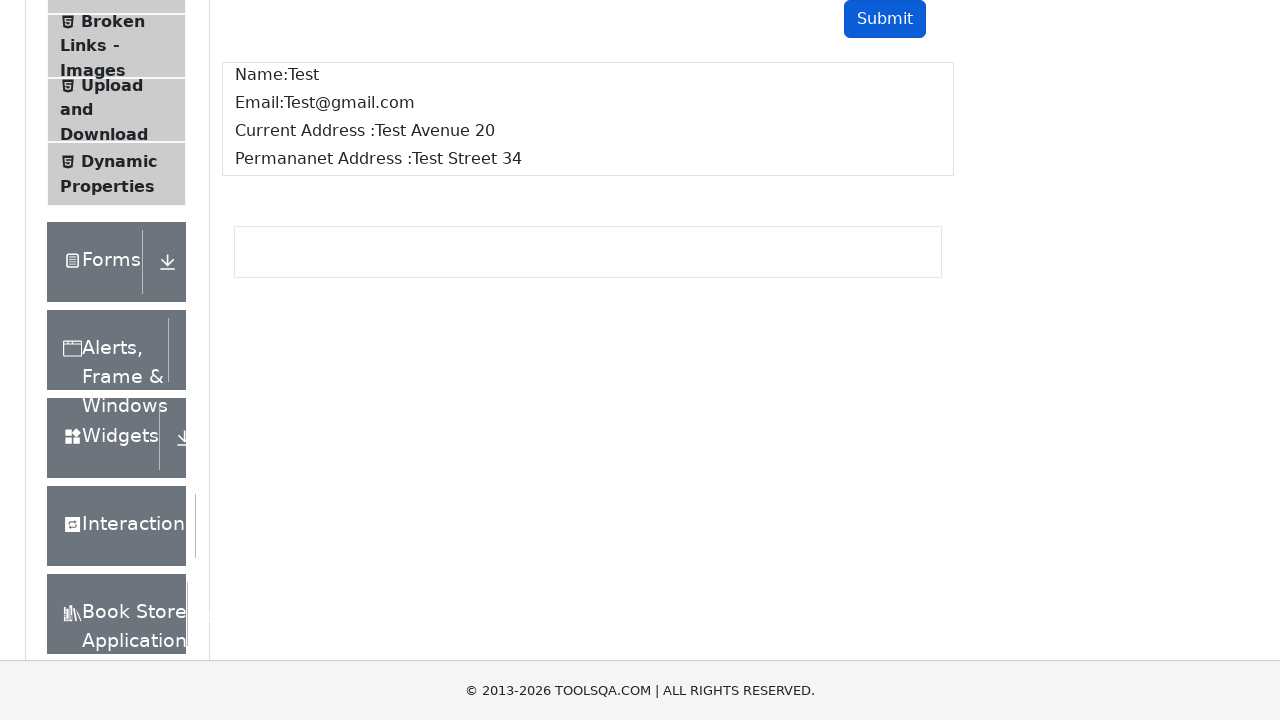

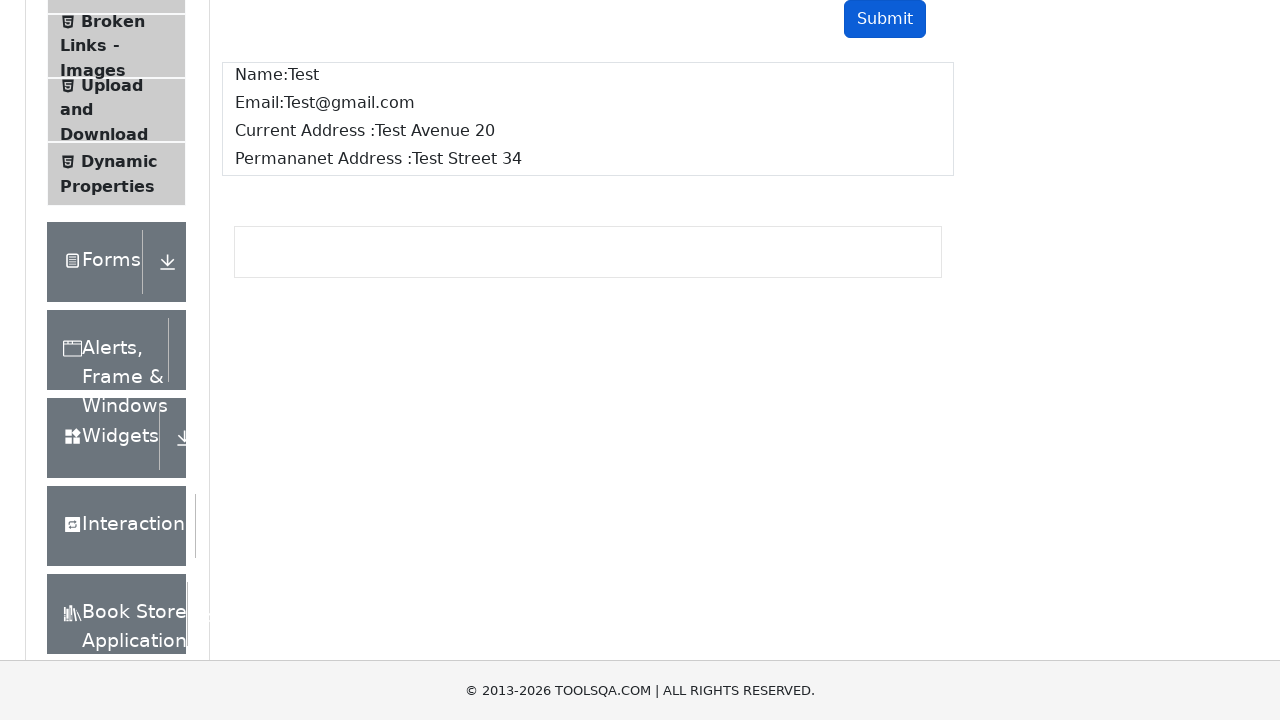